Tests jQuery UI drag and drop functionality by dragging an element and dropping it onto a target area within an iframe

Starting URL: https://jqueryui.com/droppable/

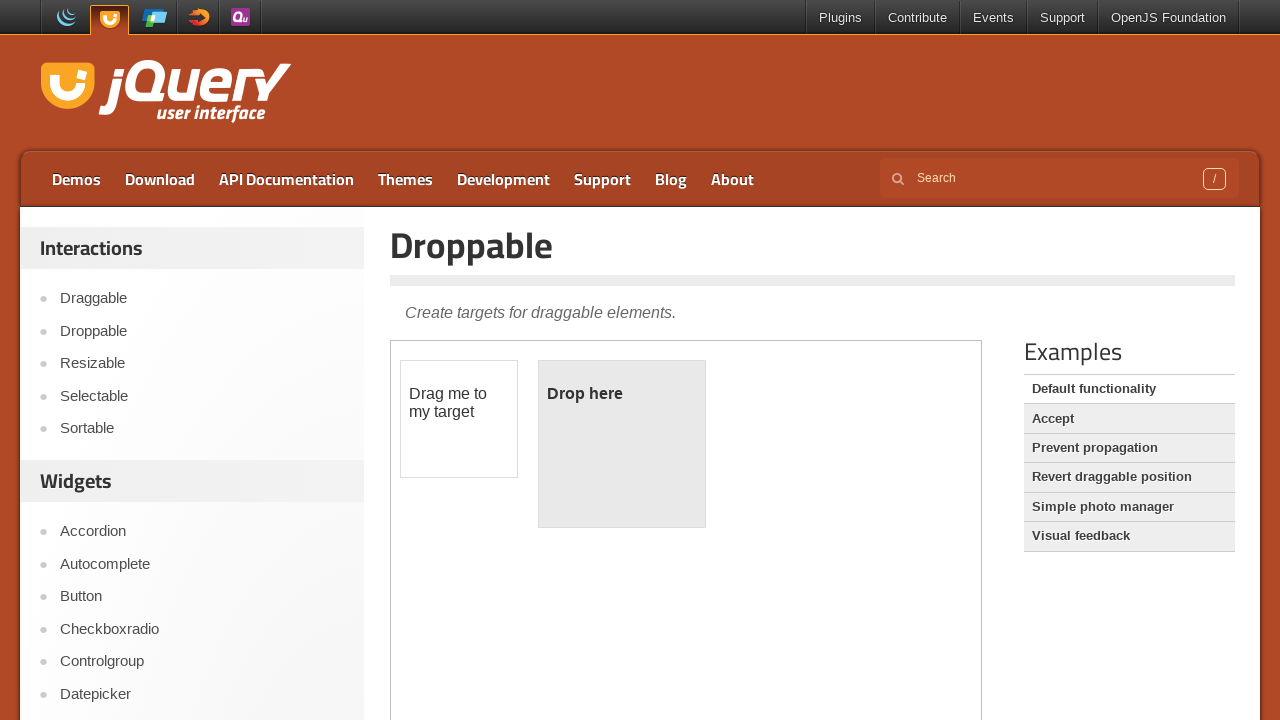

Located the iframe containing the jQuery UI drag and drop demo
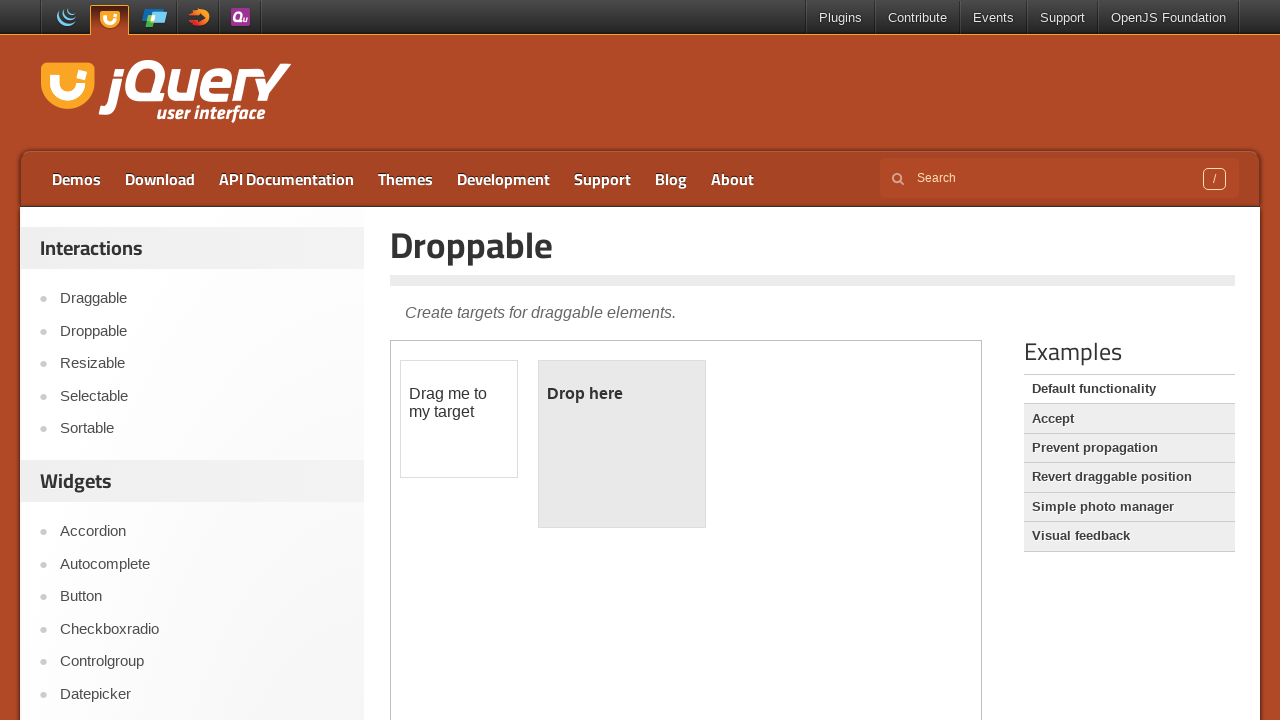

Located the draggable element with text 'Drag me to my target'
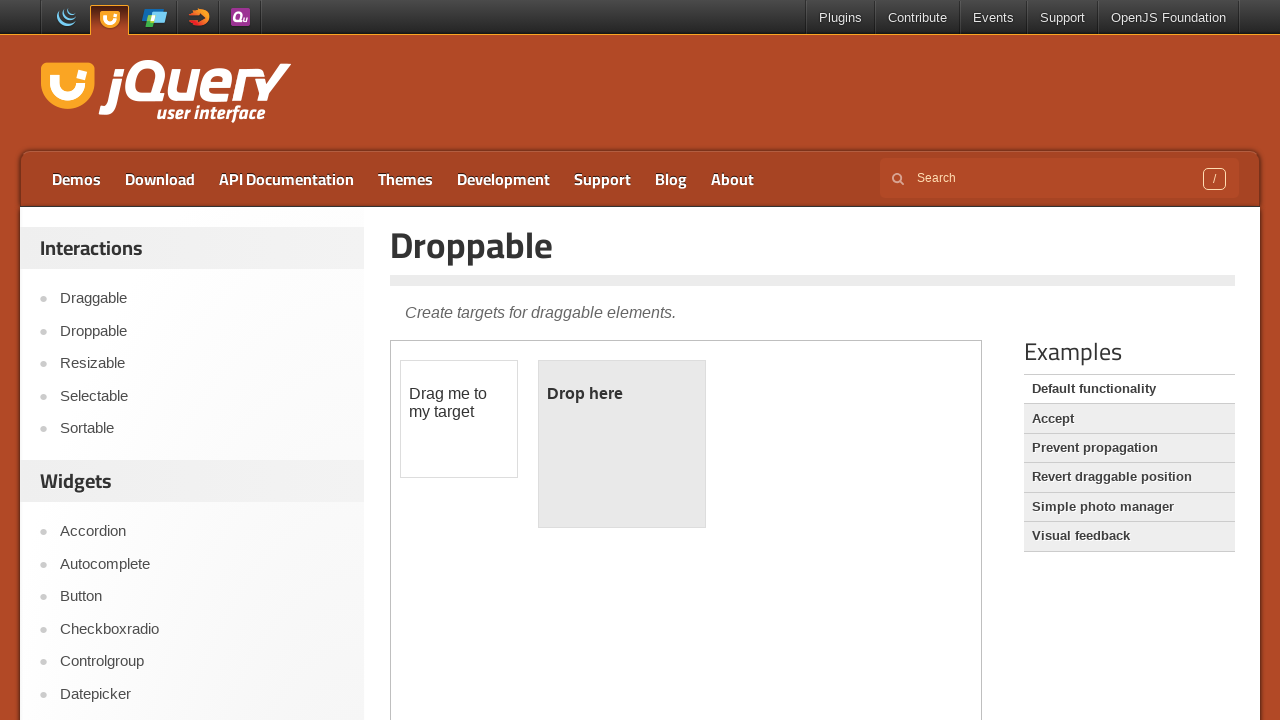

Located the drop target element with id 'droppable'
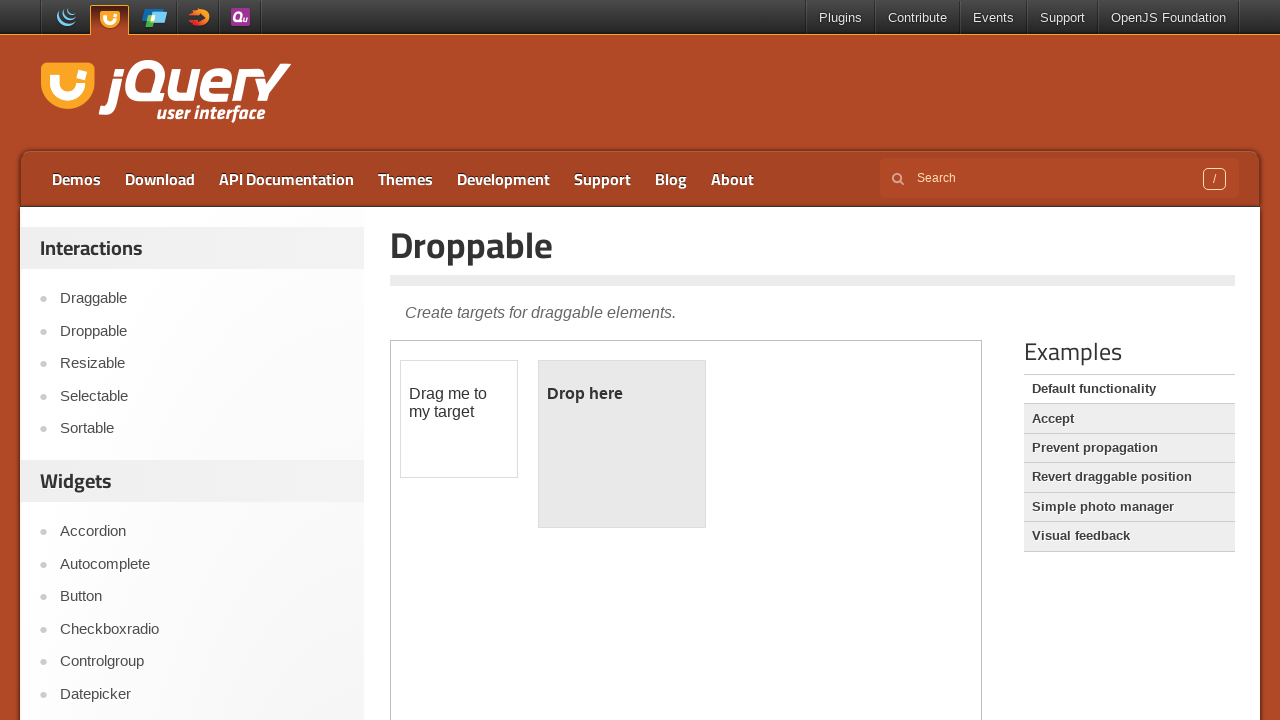

Dragged the element to the drop target and released it at (622, 444)
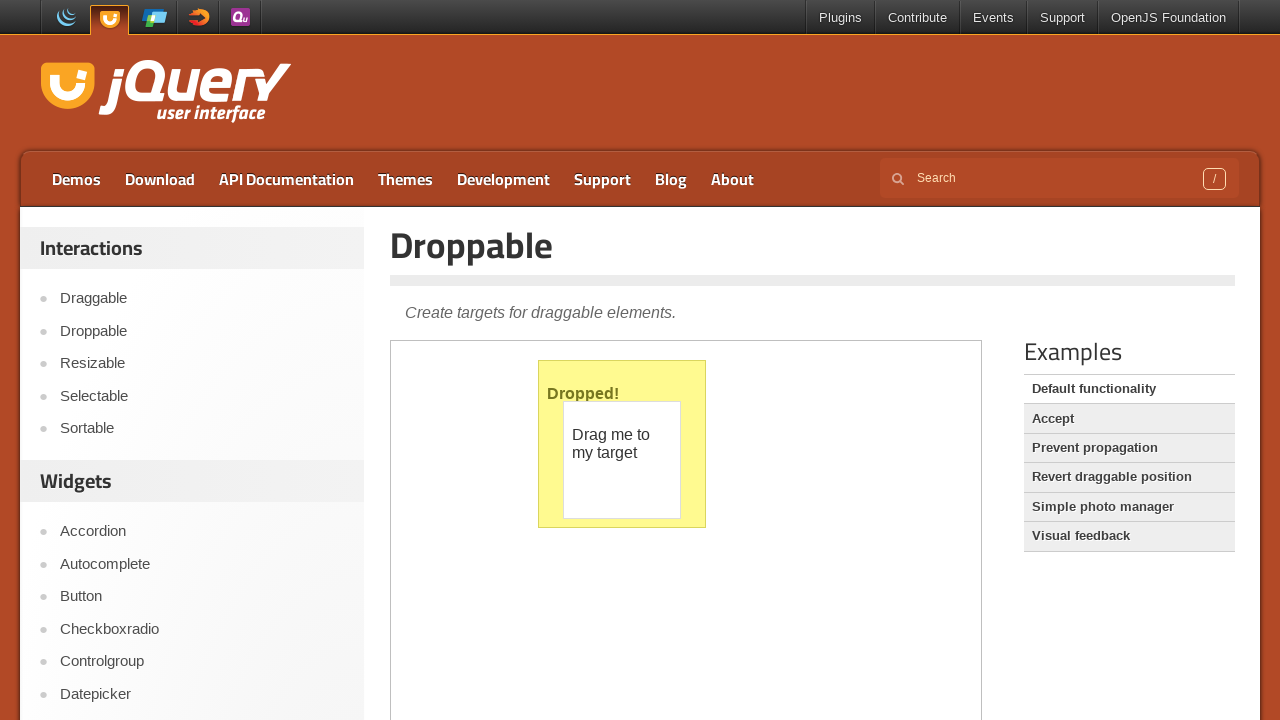

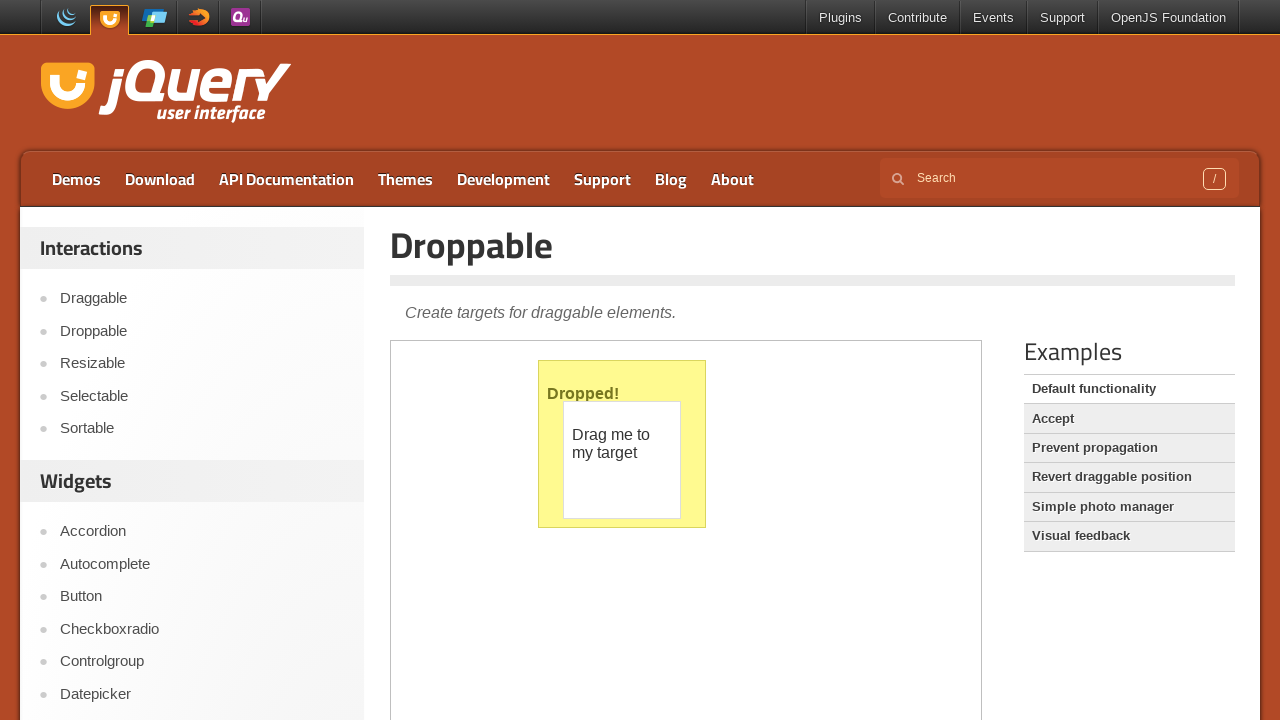